Tests the AJIO shopping website by searching for "bags", then filtering results by selecting "Men" category and "Men - Fashion Bags" subcategory, and verifying the filtered results are displayed.

Starting URL: https://www.ajio.com/

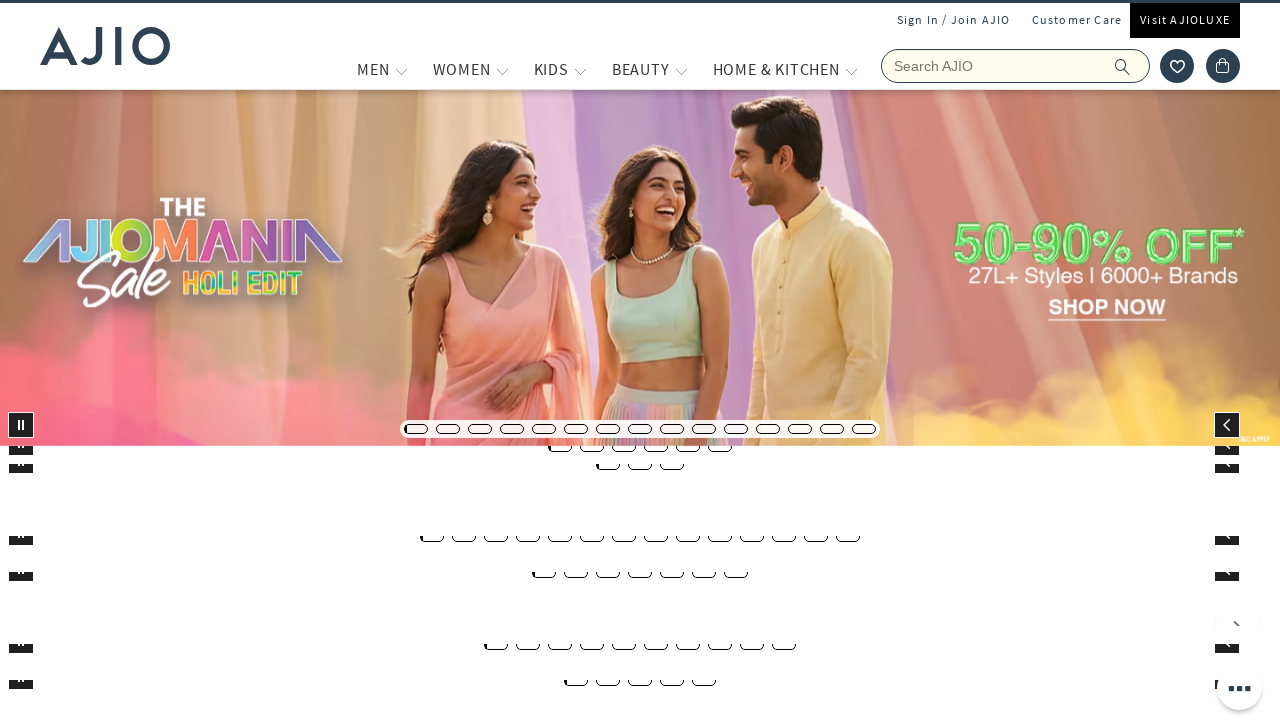

Filled search field with 'bags' on input[placeholder='Search AJIO']
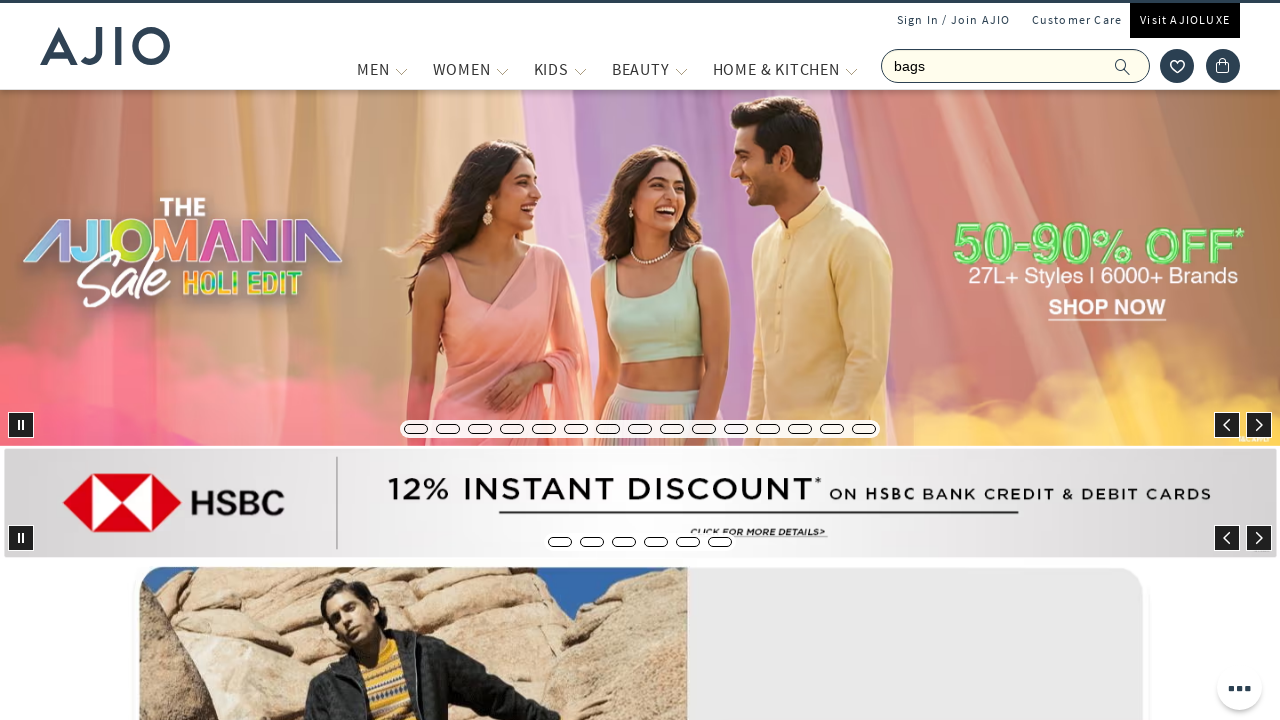

Pressed Enter to search for bags on input[placeholder='Search AJIO']
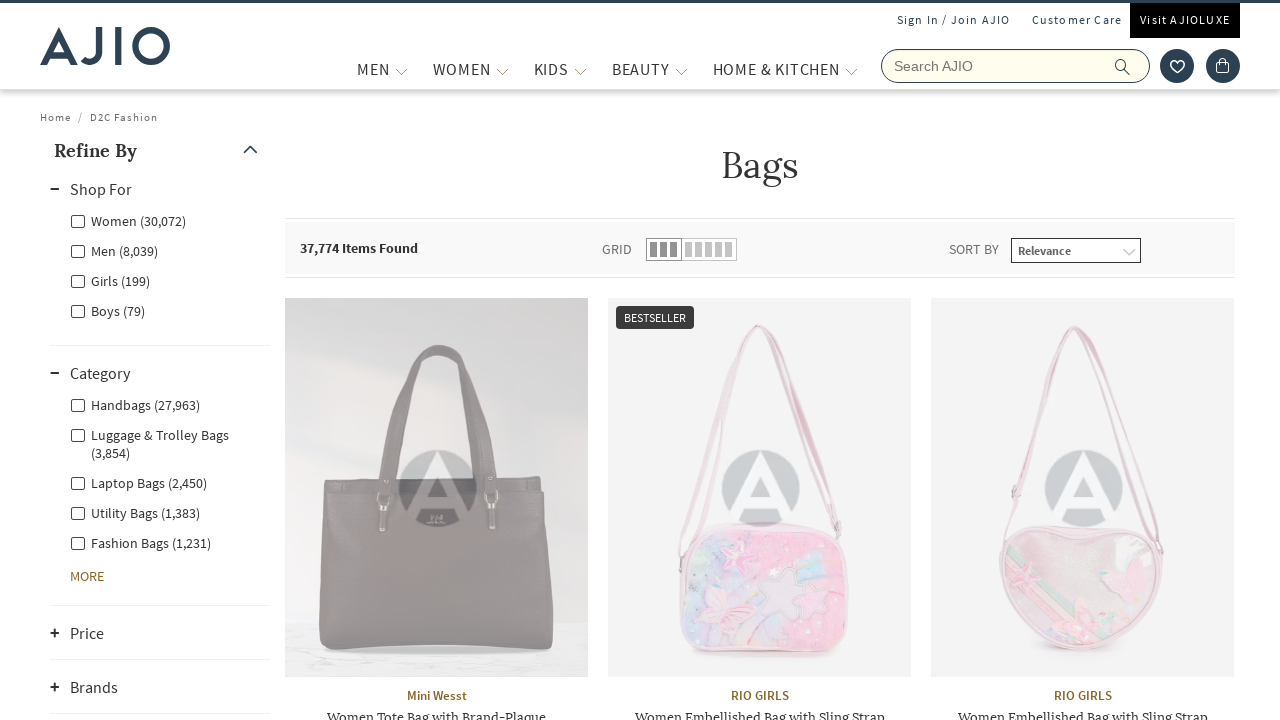

Search results loaded successfully
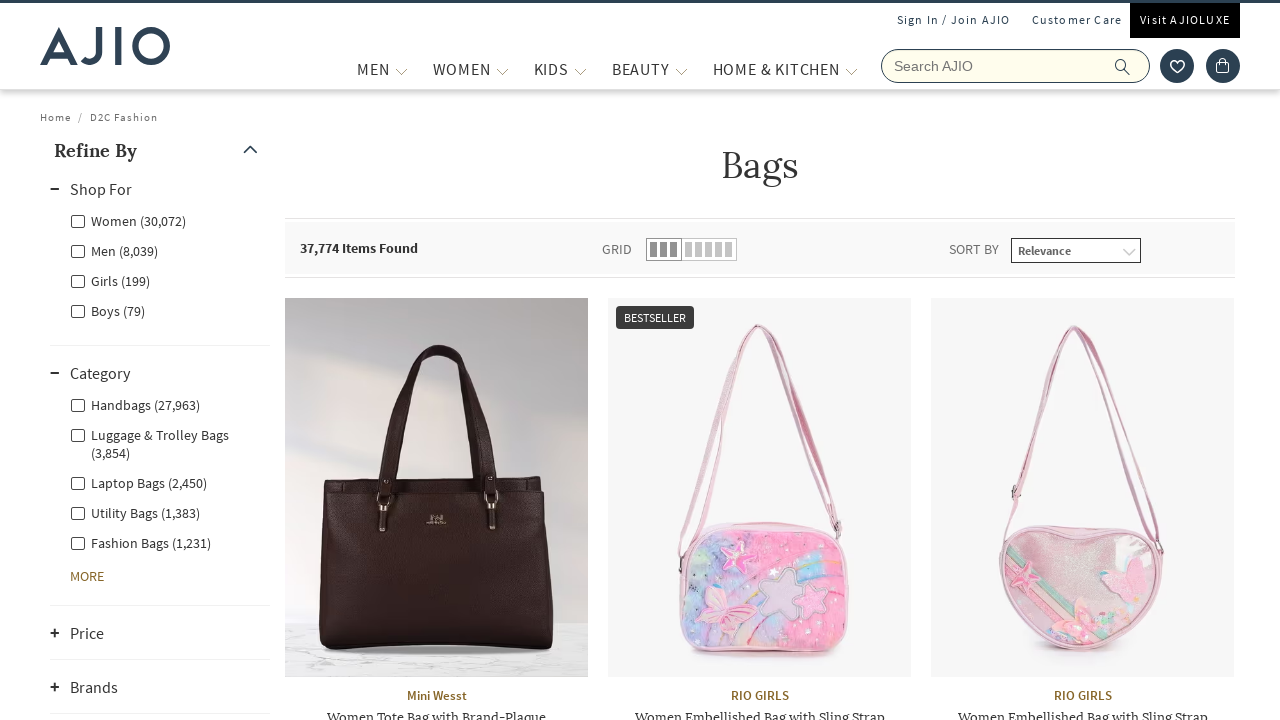

Clicked on Men category filter at (114, 250) on label[for='Men']
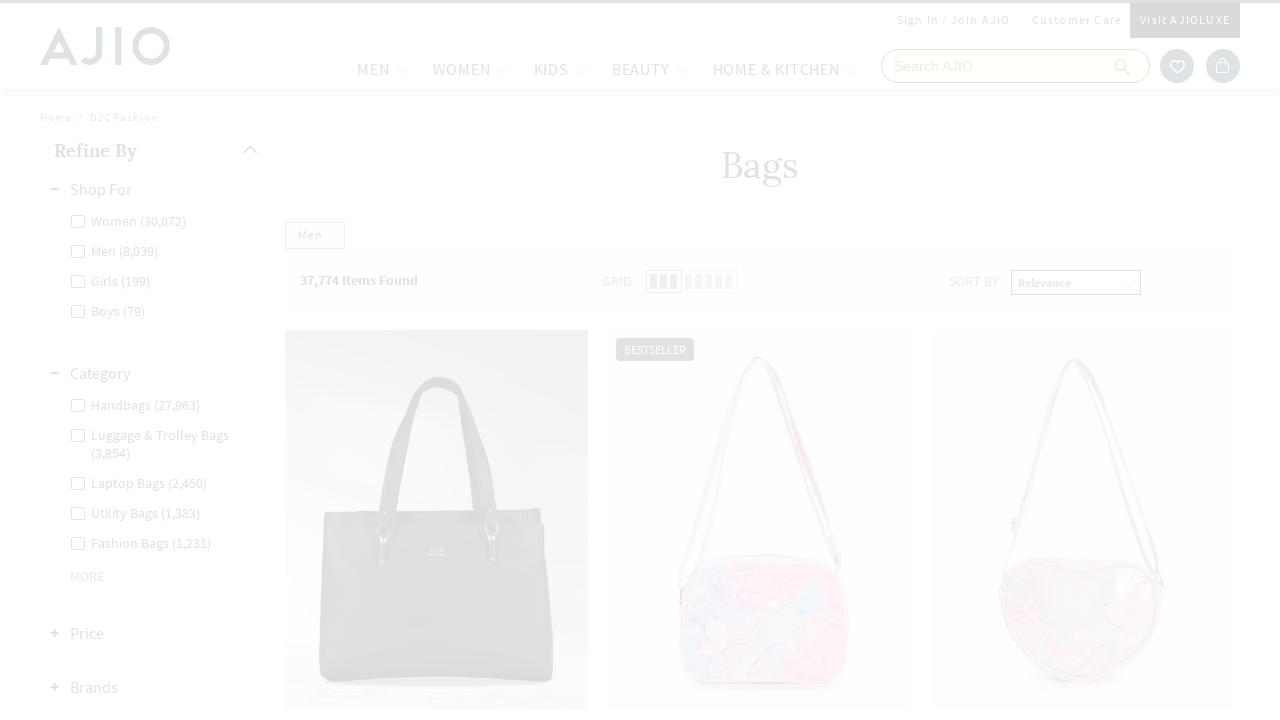

Waited for Men filter to apply
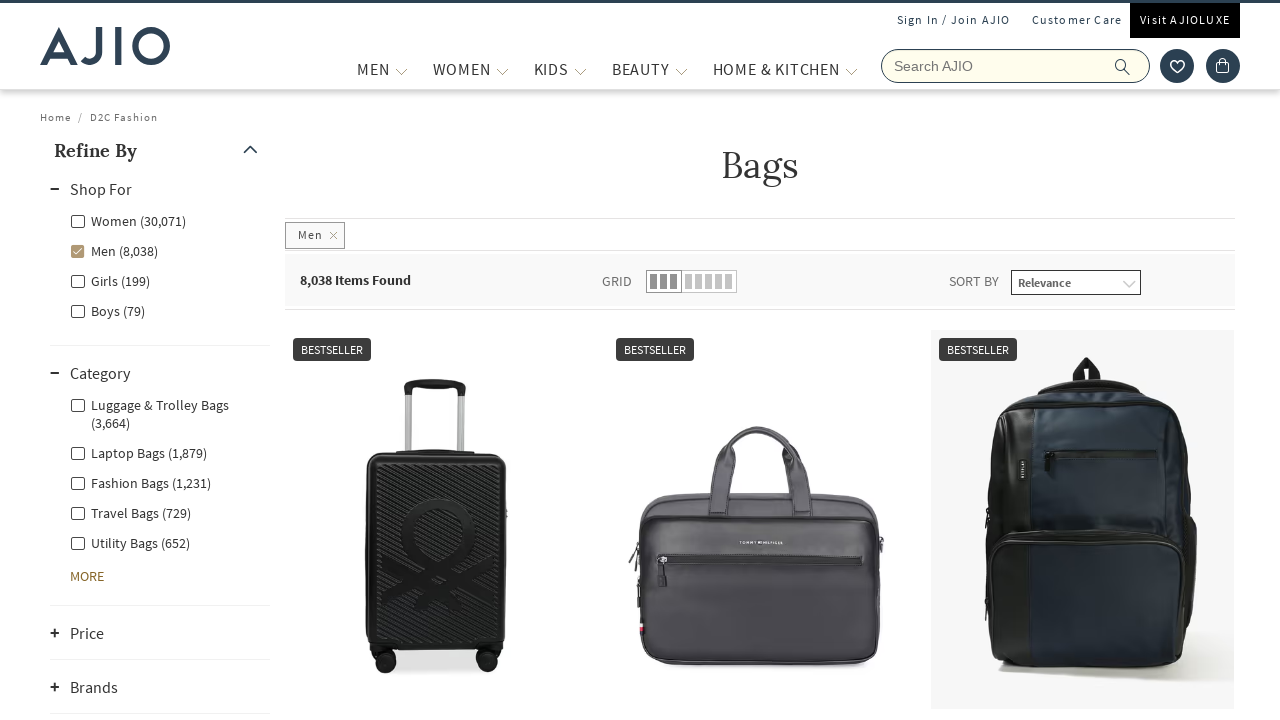

Clicked on Men - Fashion Bags subcategory filter at (140, 482) on label[for='Men - Fashion Bags']
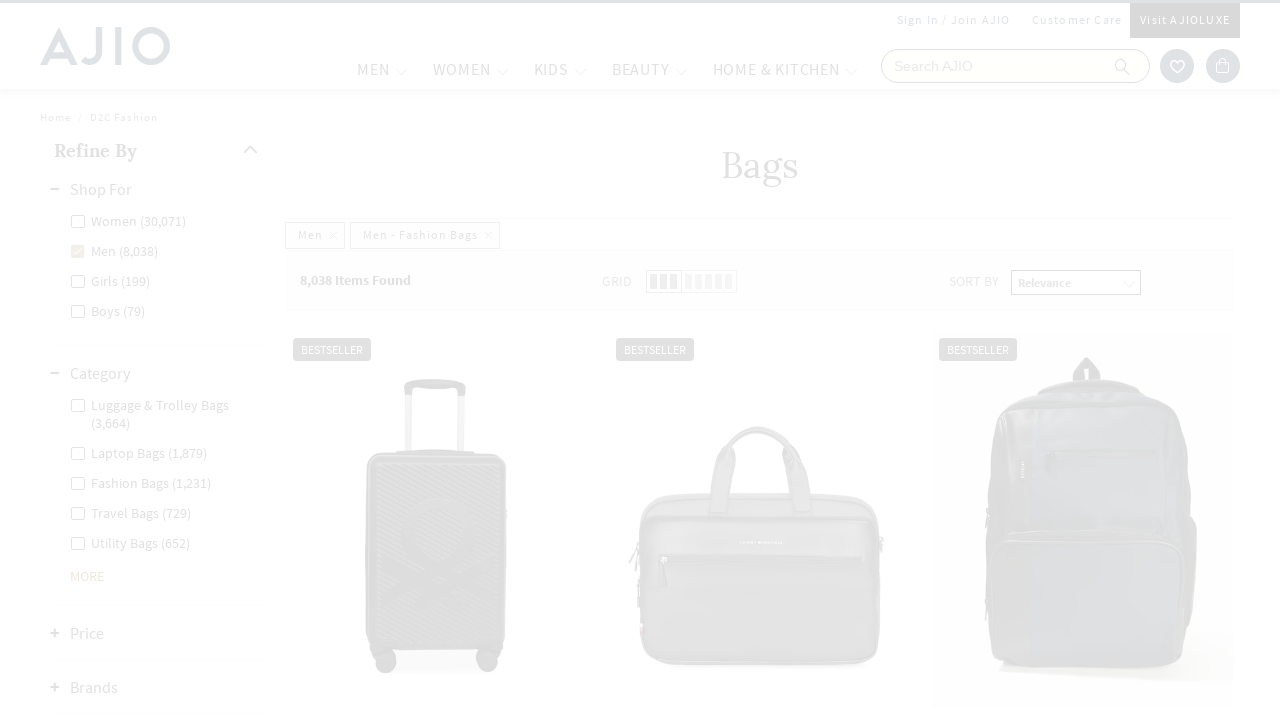

Filtered results loaded showing Men - Fashion Bags
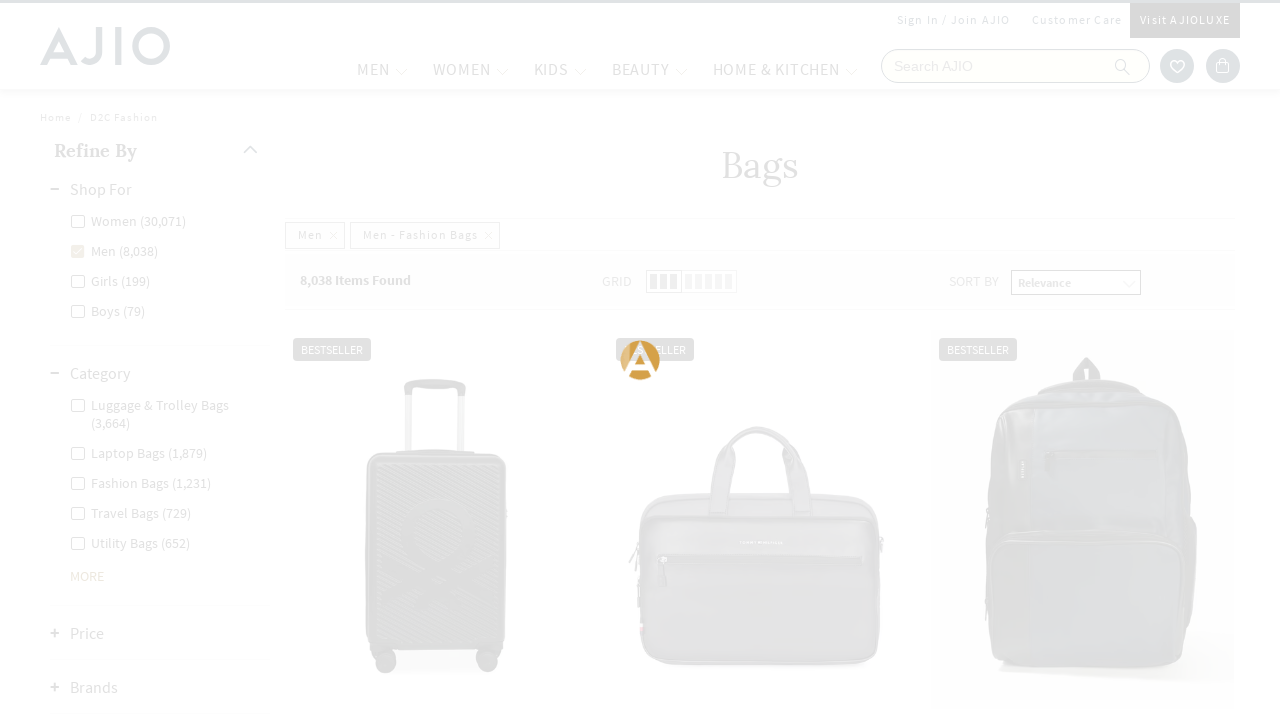

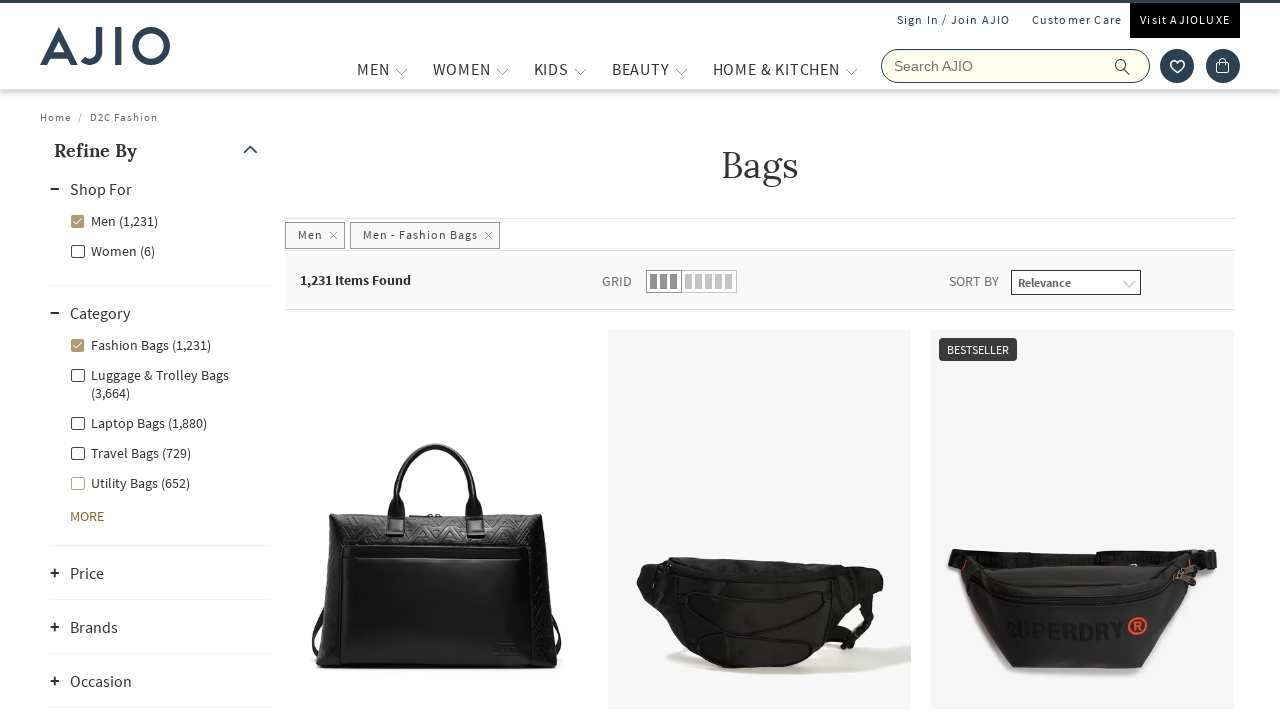